Tests dropdown selection functionality on a registration form by selecting a skill from the dropdown menu

Starting URL: http://demo.automationtesting.in/Register.html

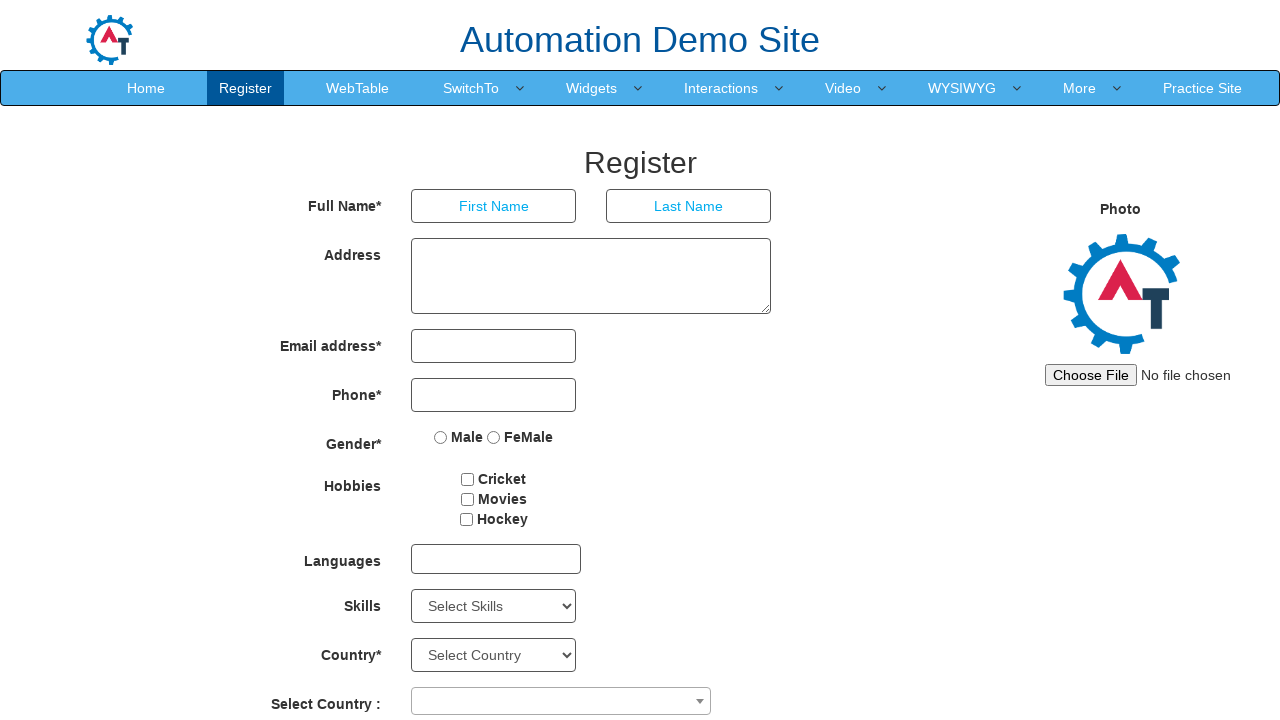

Located the Skills dropdown element
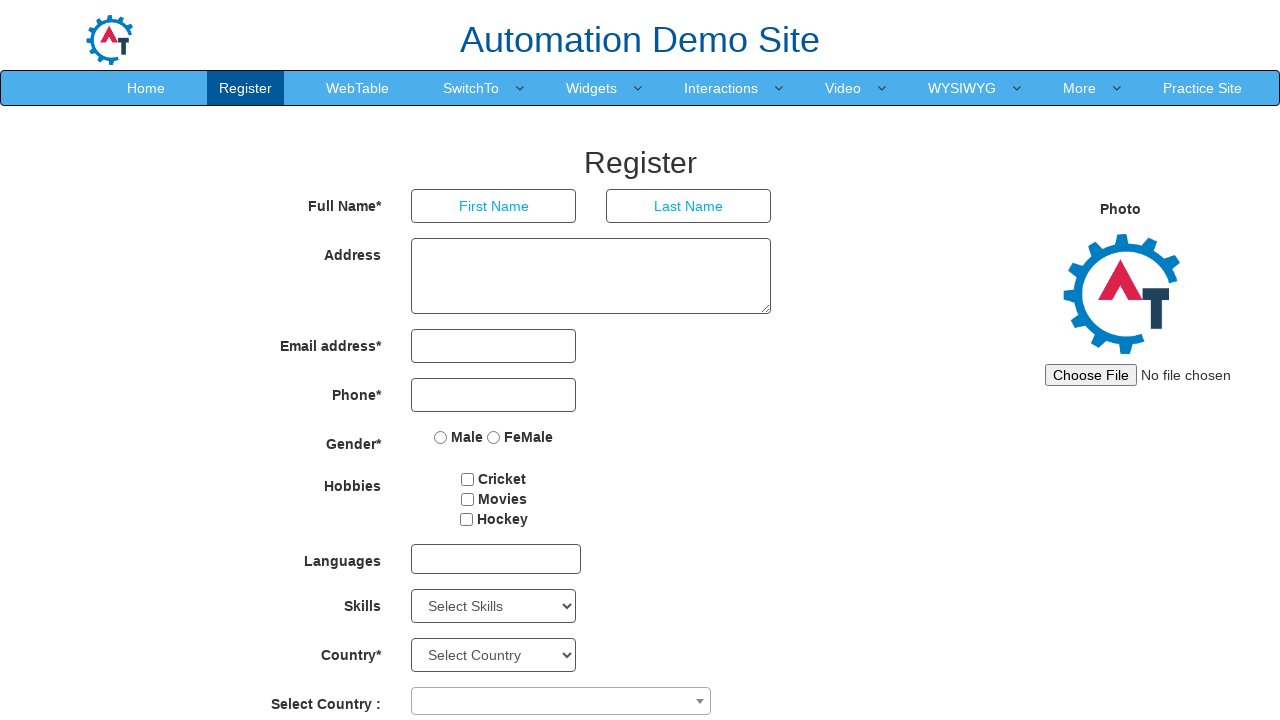

Selected 'Art Design' from the Skills dropdown on #Skills
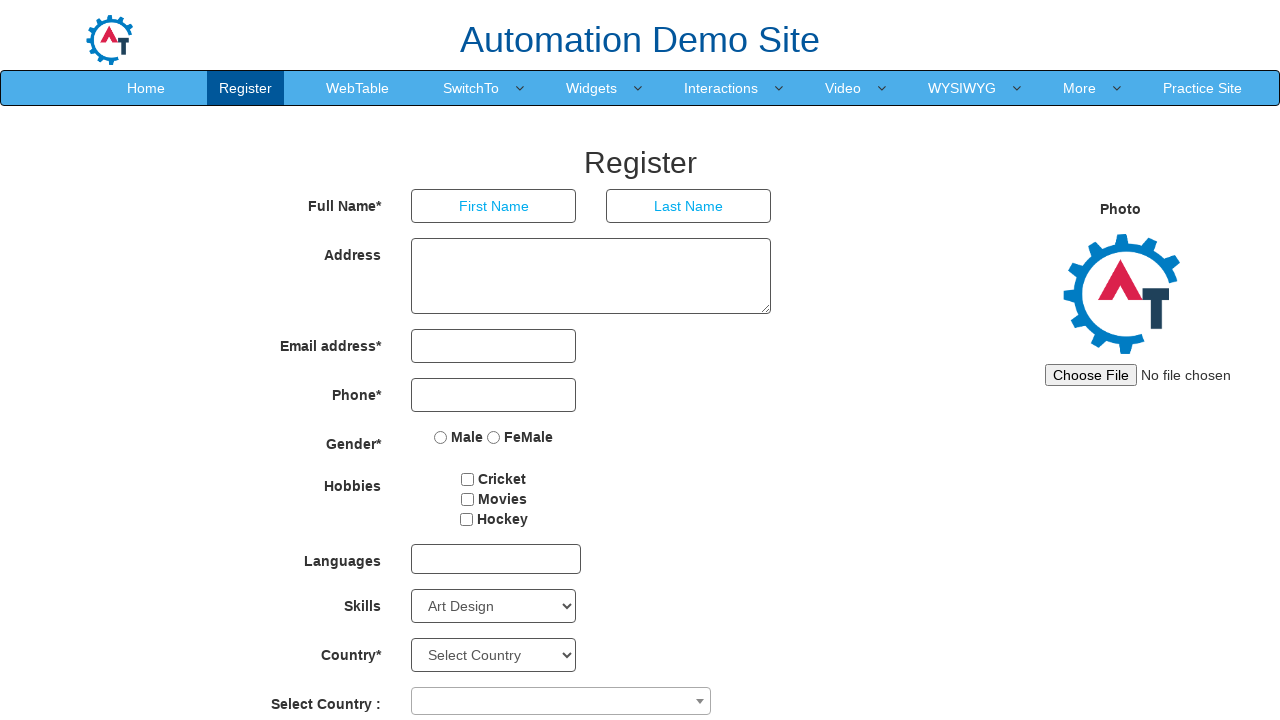

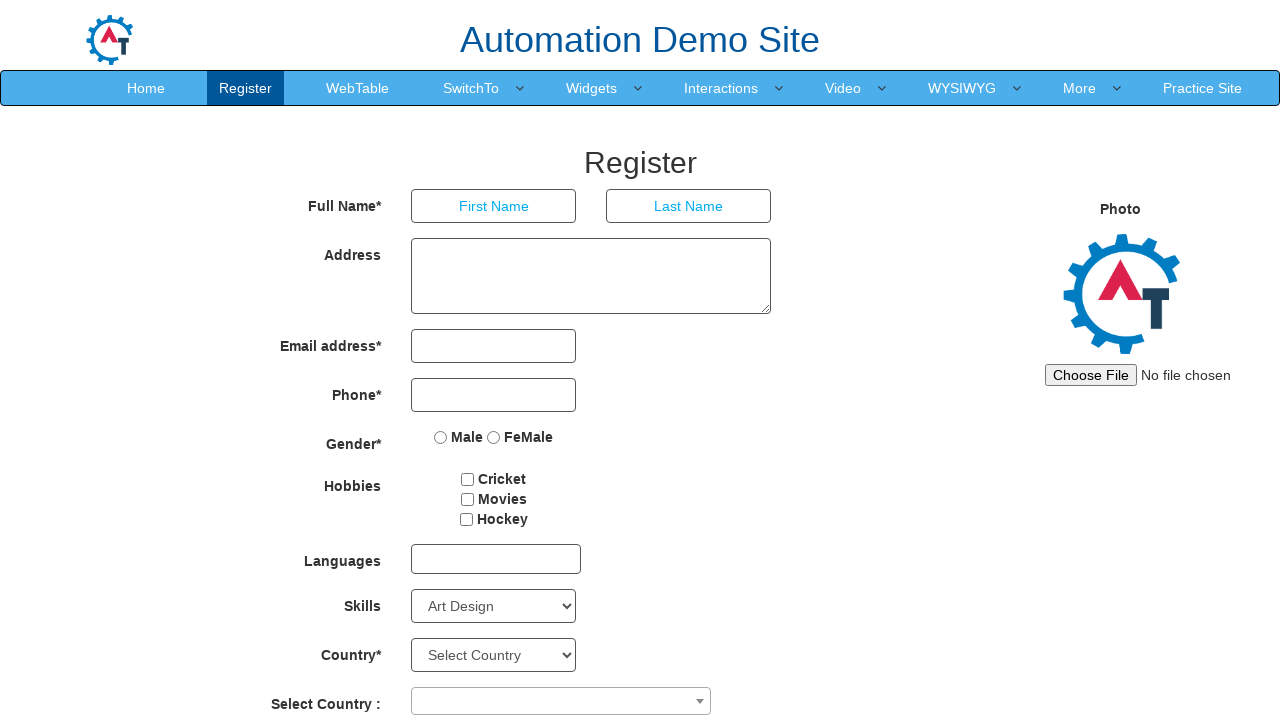